Tests double-click functionality by entering text in a field, double-clicking a copy button, and verifying the text is copied to another field

Starting URL: https://www.w3schools.com/tags/tryit.asp?filename=tryhtml5_ev_ondblclick3

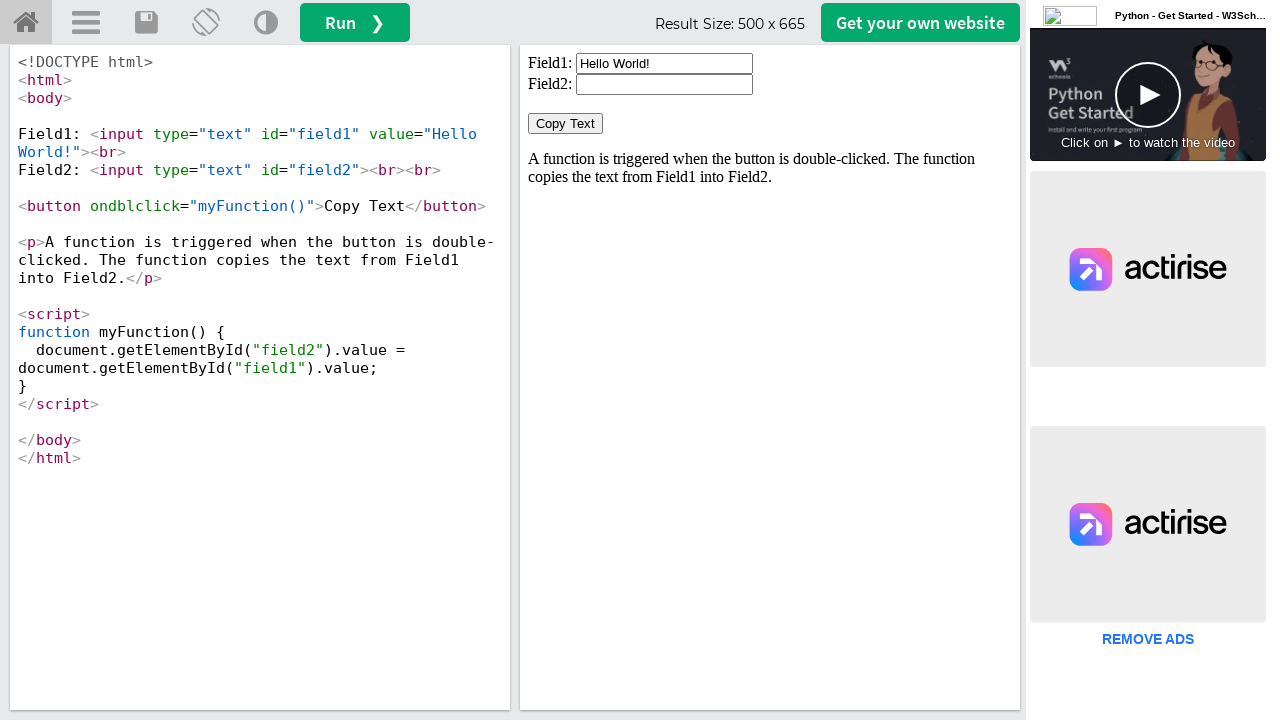

Located iframe containing the demo
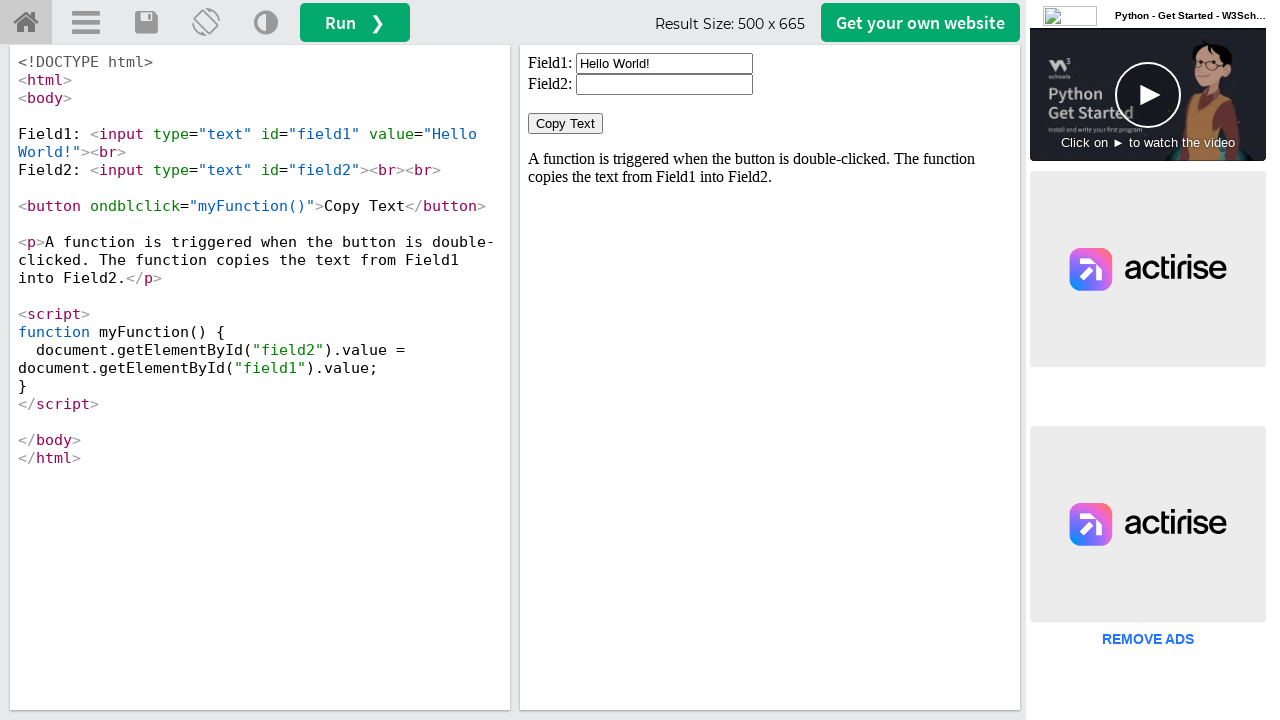

Cleared the first input field on #iframeResult >> internal:control=enter-frame >> #field1
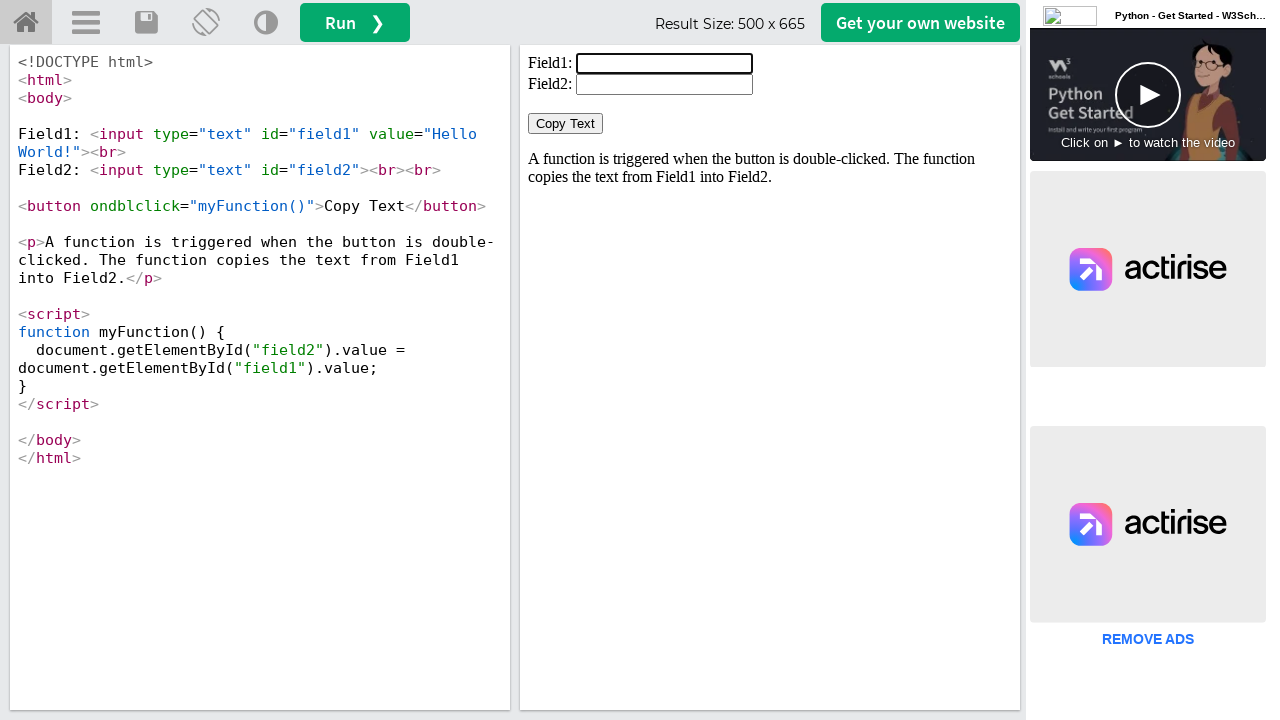

Filled first input field with 'Welcome' on #iframeResult >> internal:control=enter-frame >> #field1
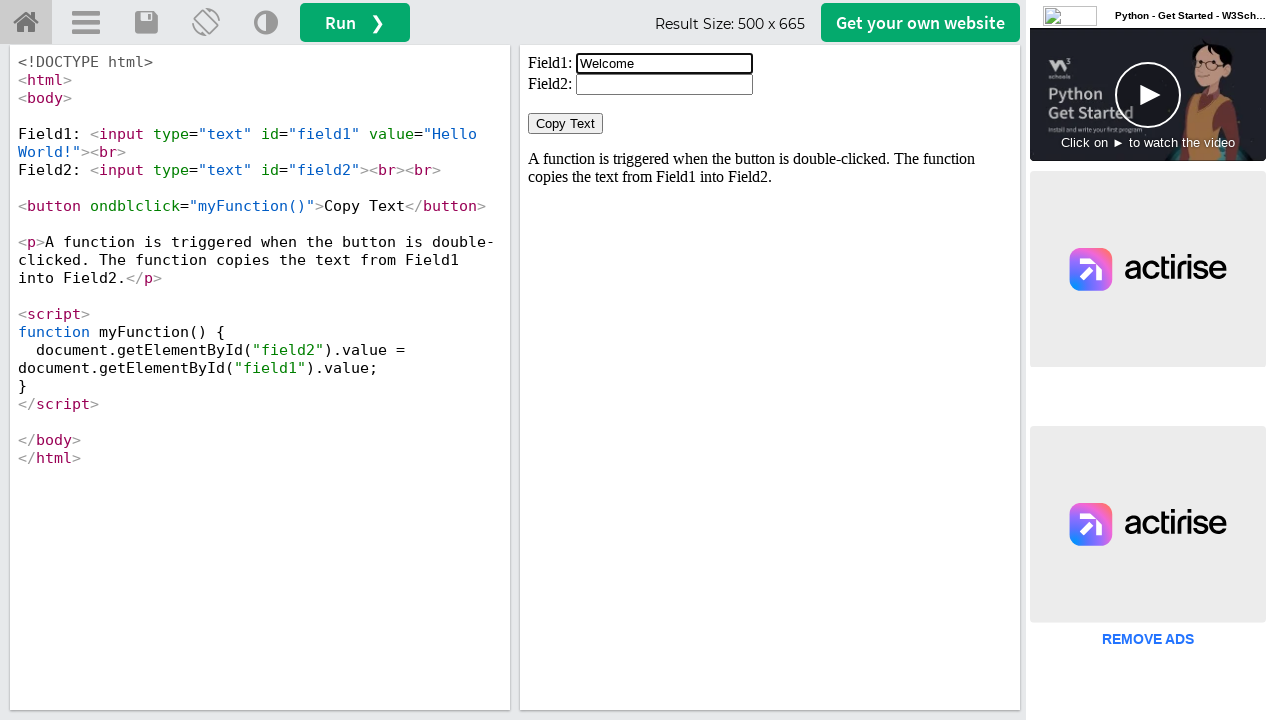

Double-clicked the 'Copy Text' button at (566, 124) on #iframeResult >> internal:control=enter-frame >> button:has-text('Copy Text')
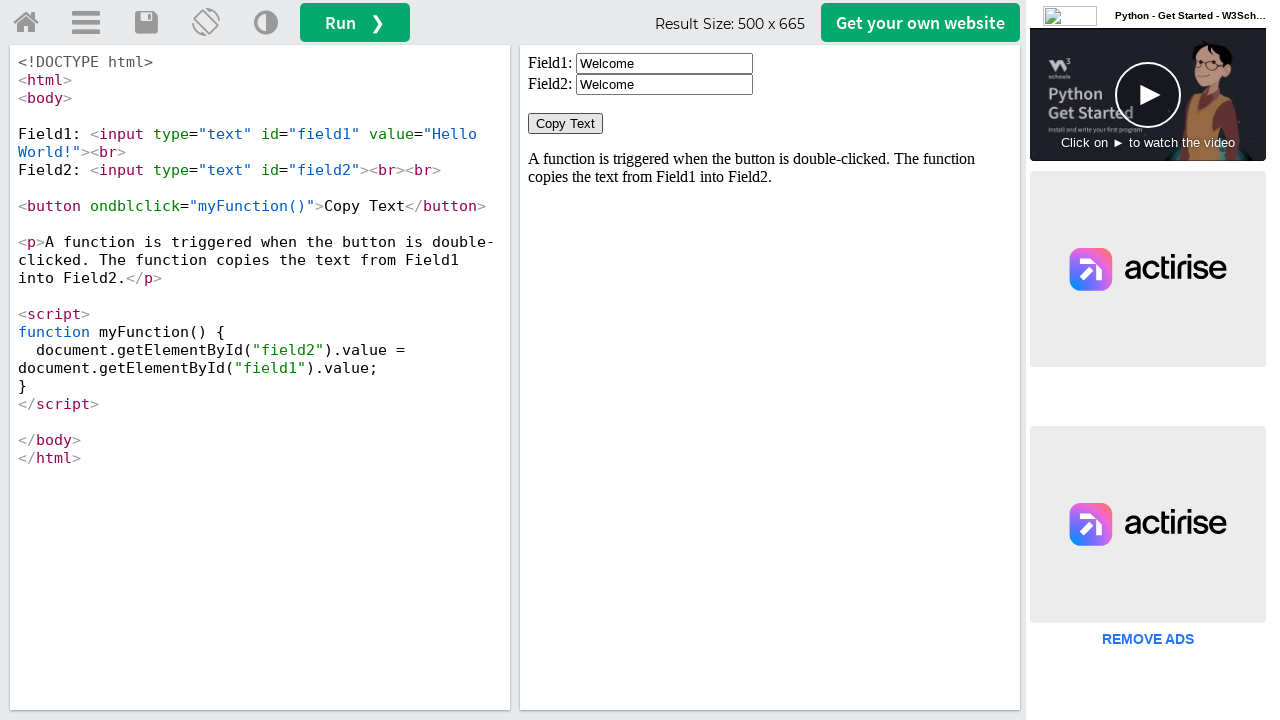

Retrieved value from second input field
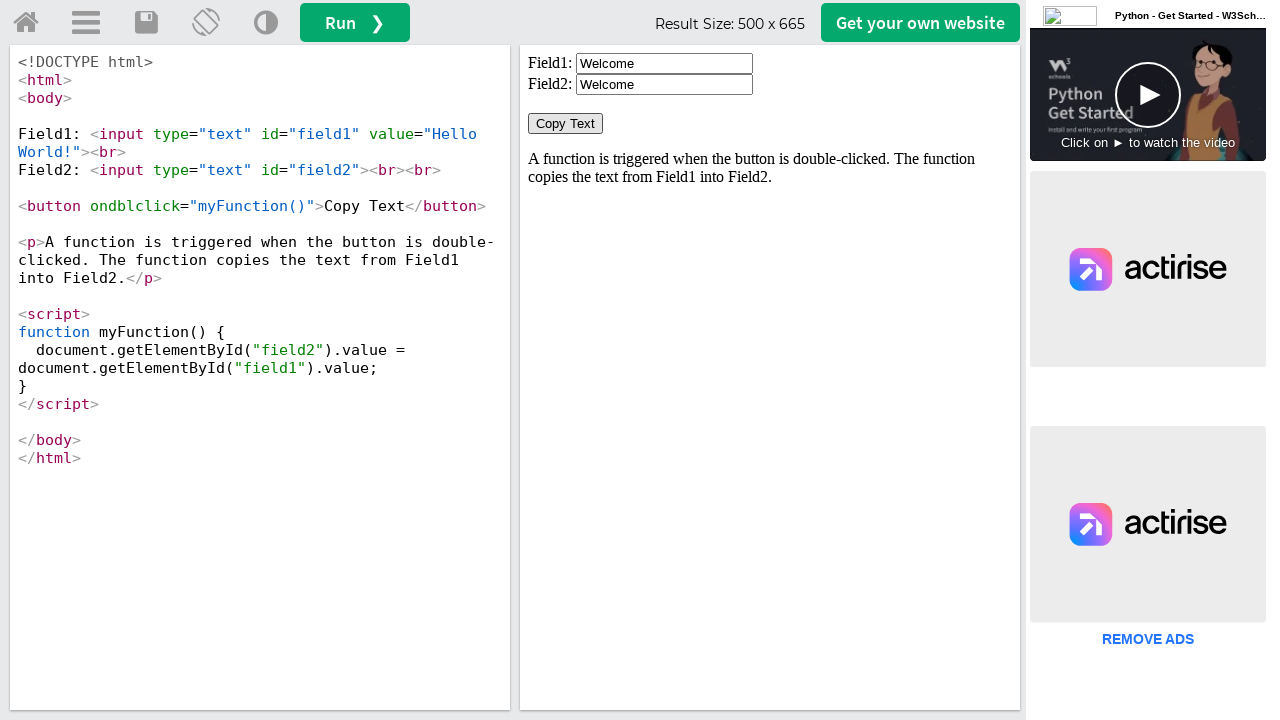

Verified that copied text 'Welcome' matches expected value
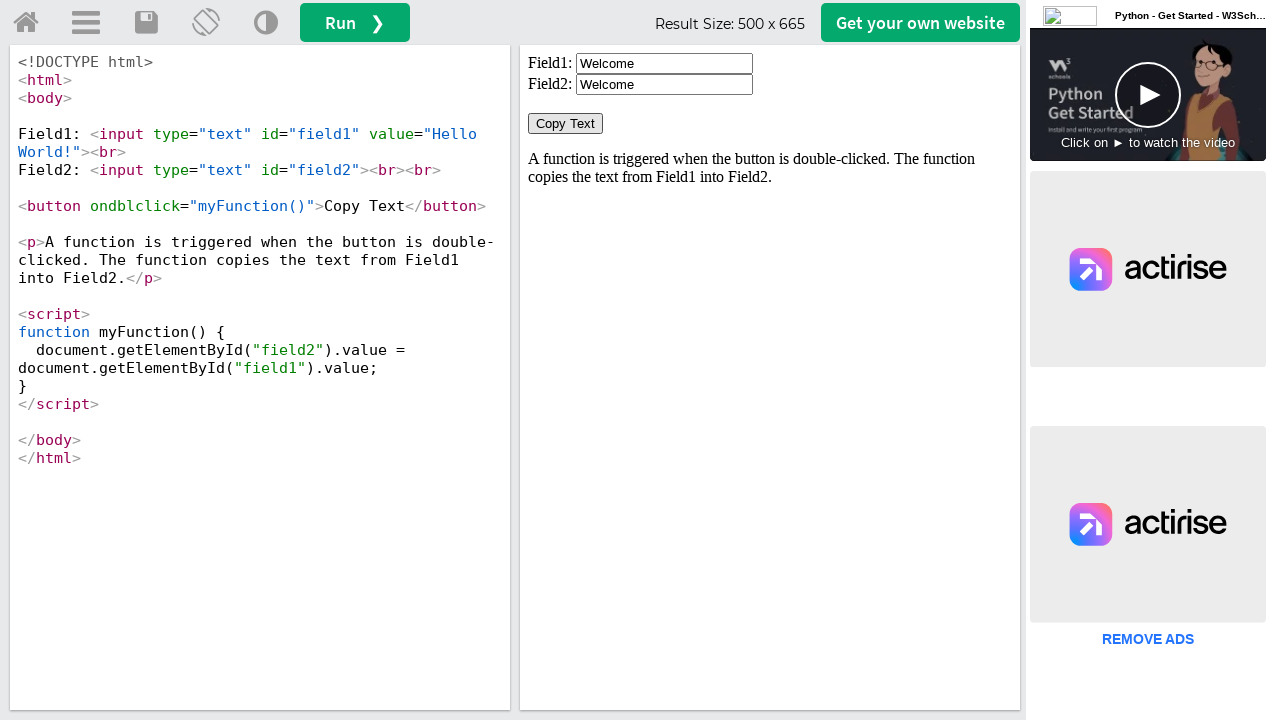

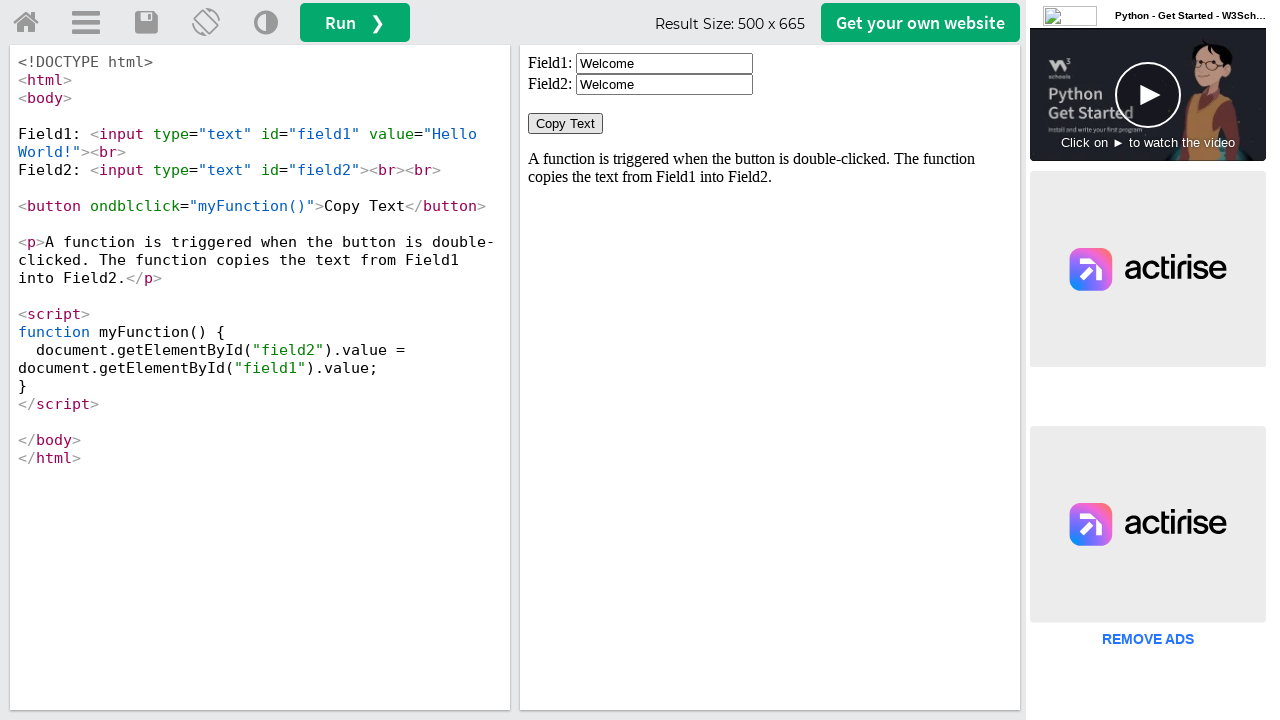